Tests login form handling of whitespace in username field by verifying it shows an error

Starting URL: https://www.saucedemo.com/

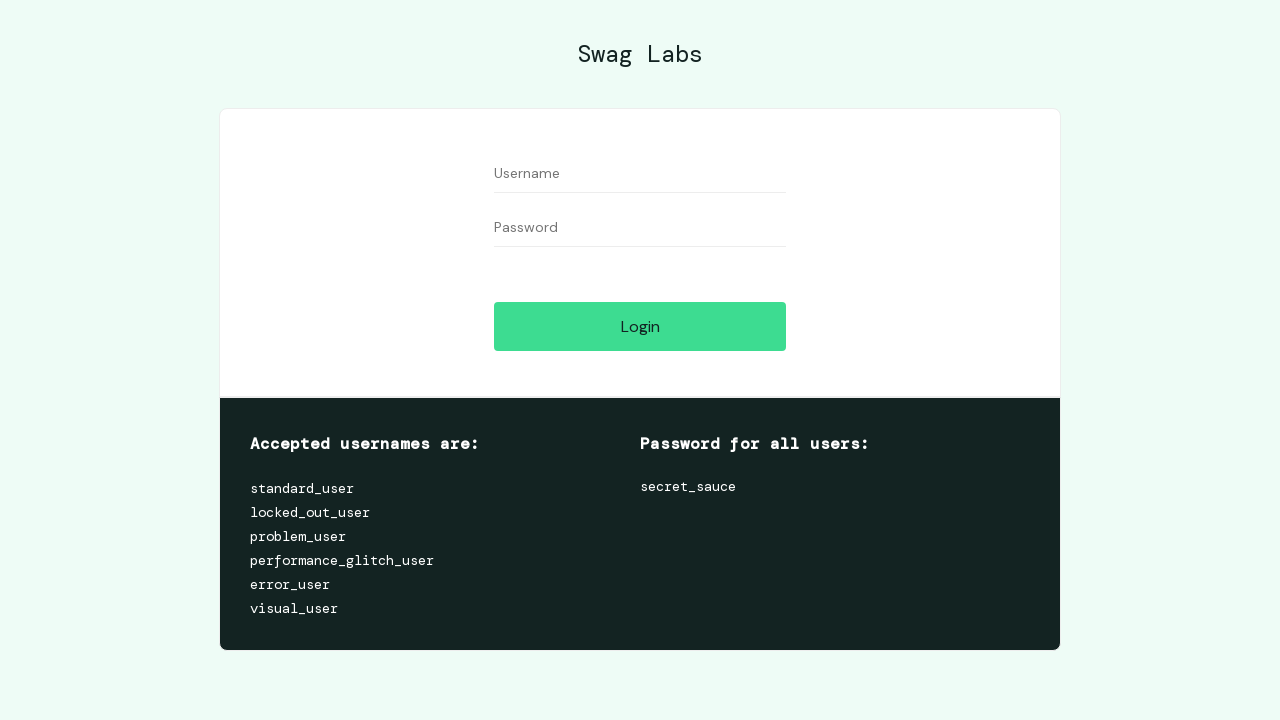

Filled username field with whitespace-padded 'standard_user' on input[name='user-name']
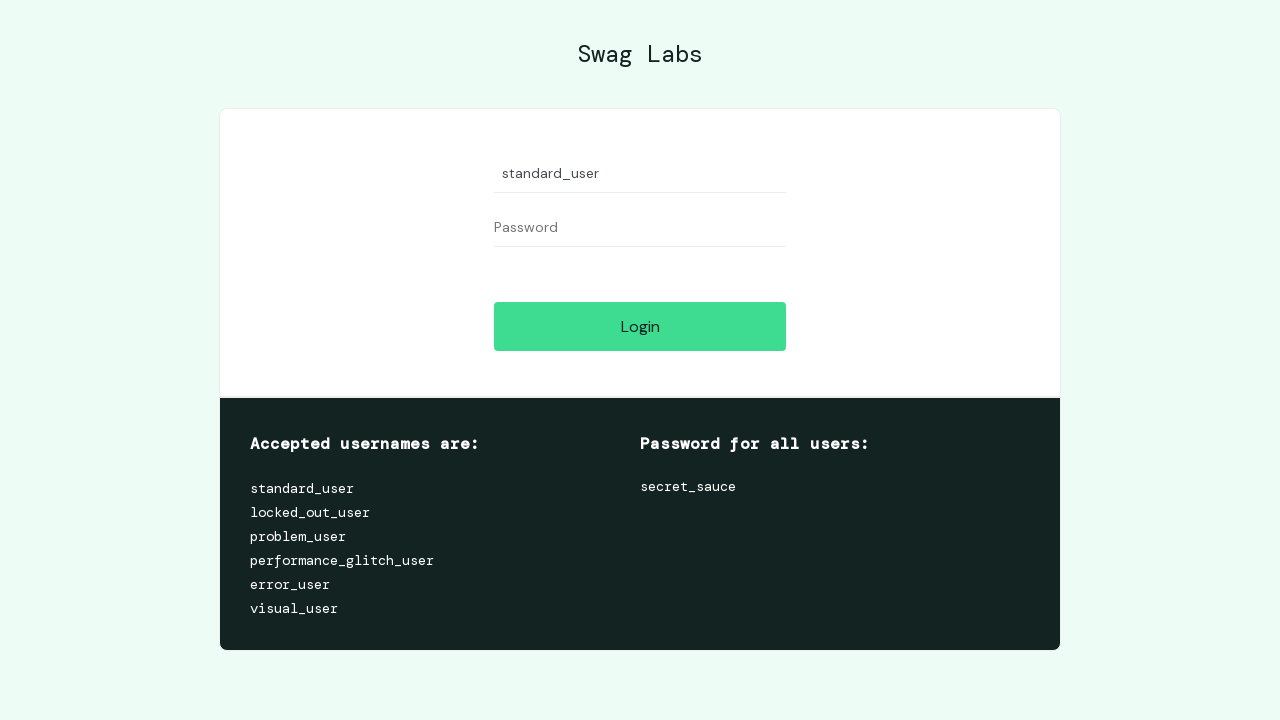

Filled password field with 'secret_sauce' on input[name='password']
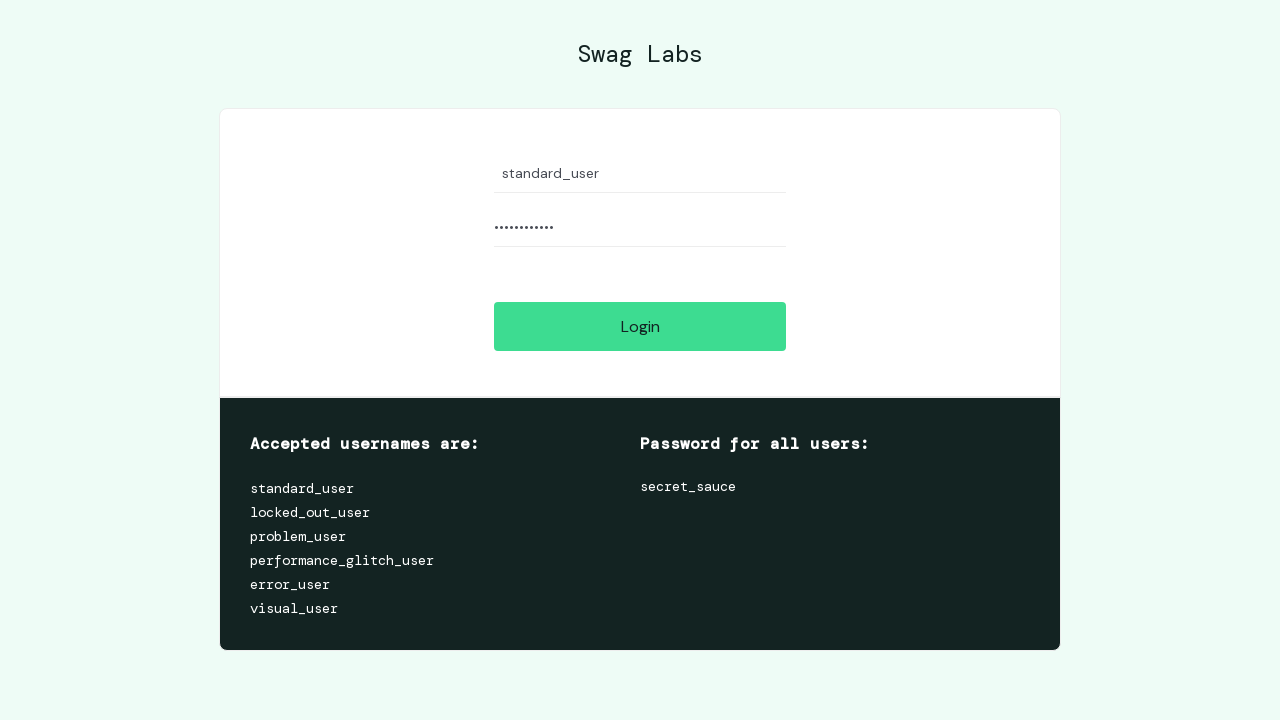

Clicked login button at (640, 326) on input[name='login-button']
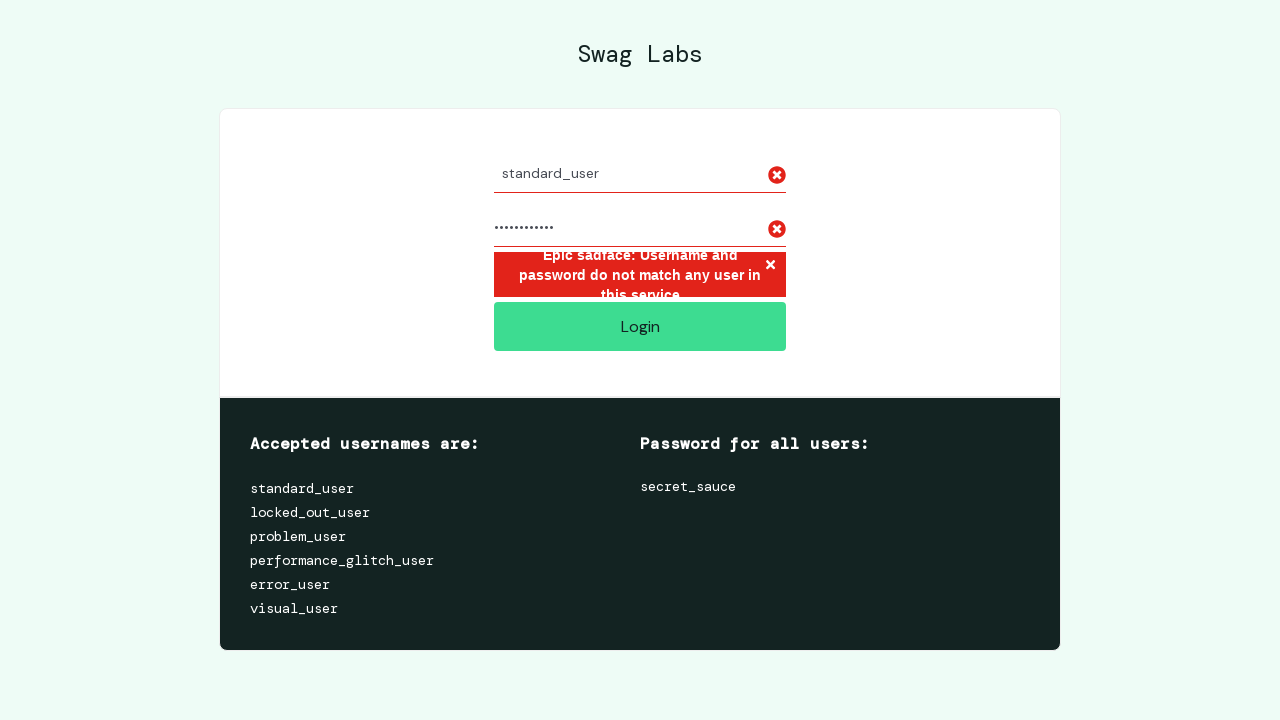

Error message appeared after login attempt with whitespace username
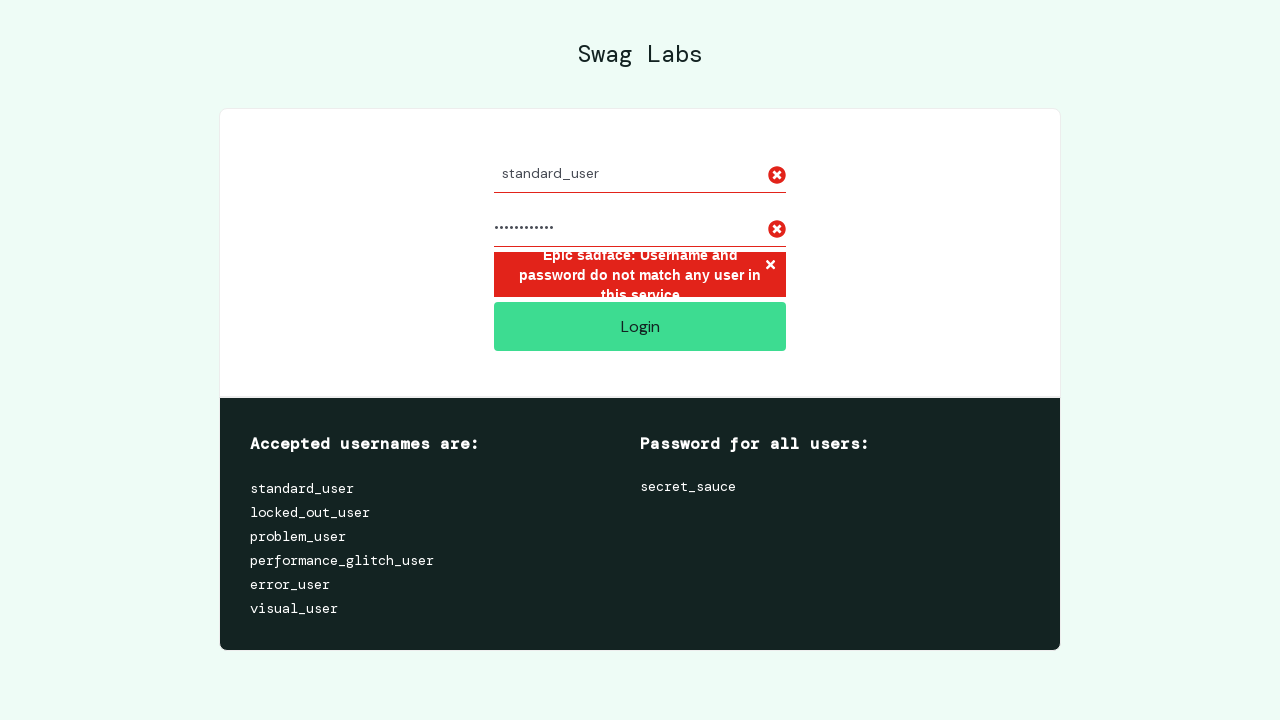

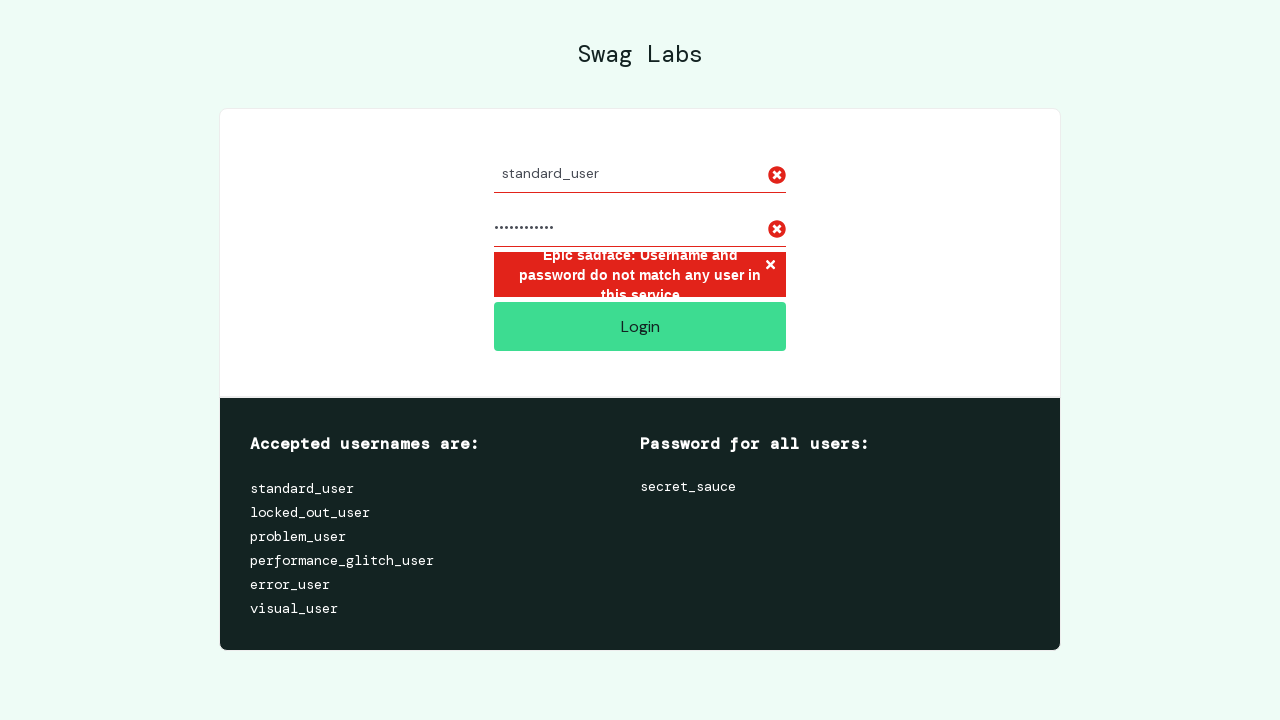